Tests window handling functionality by verifying page text, clicking a link that opens a new window, switching to the new window to verify its content, and then switching back to the original window.

Starting URL: https://the-internet.herokuapp.com/windows

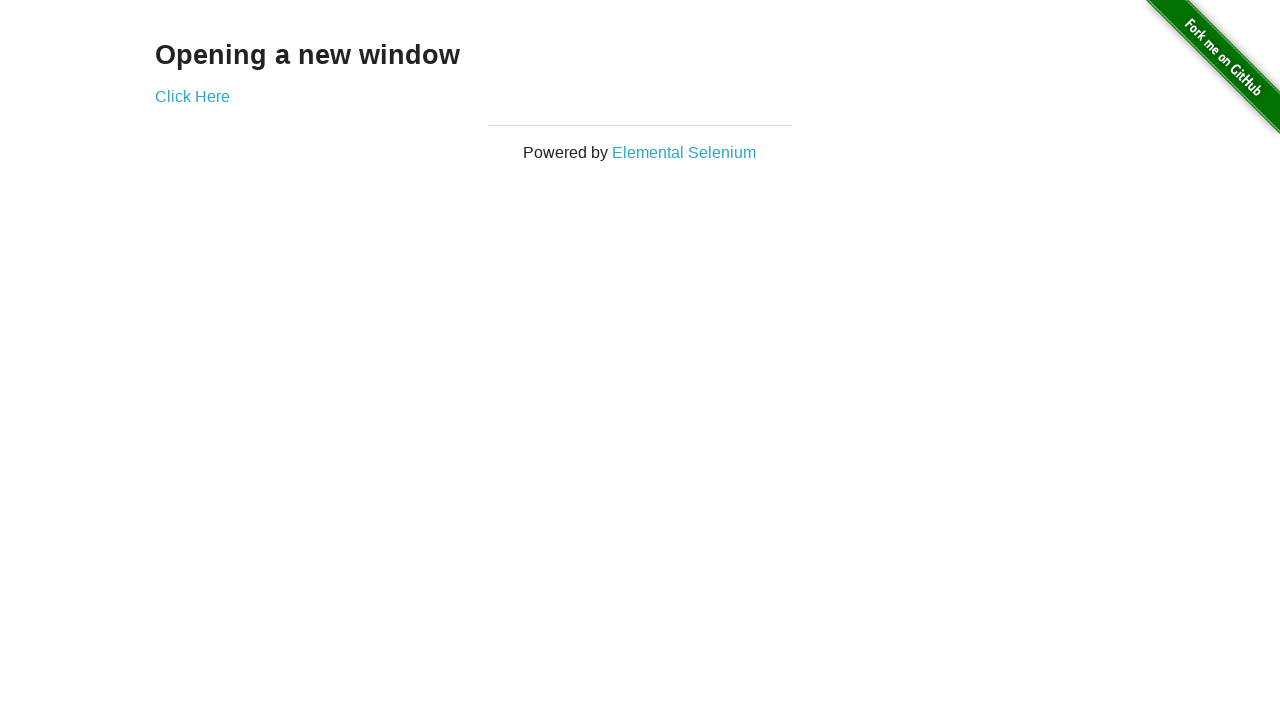

Waited for h3 selector to load on page
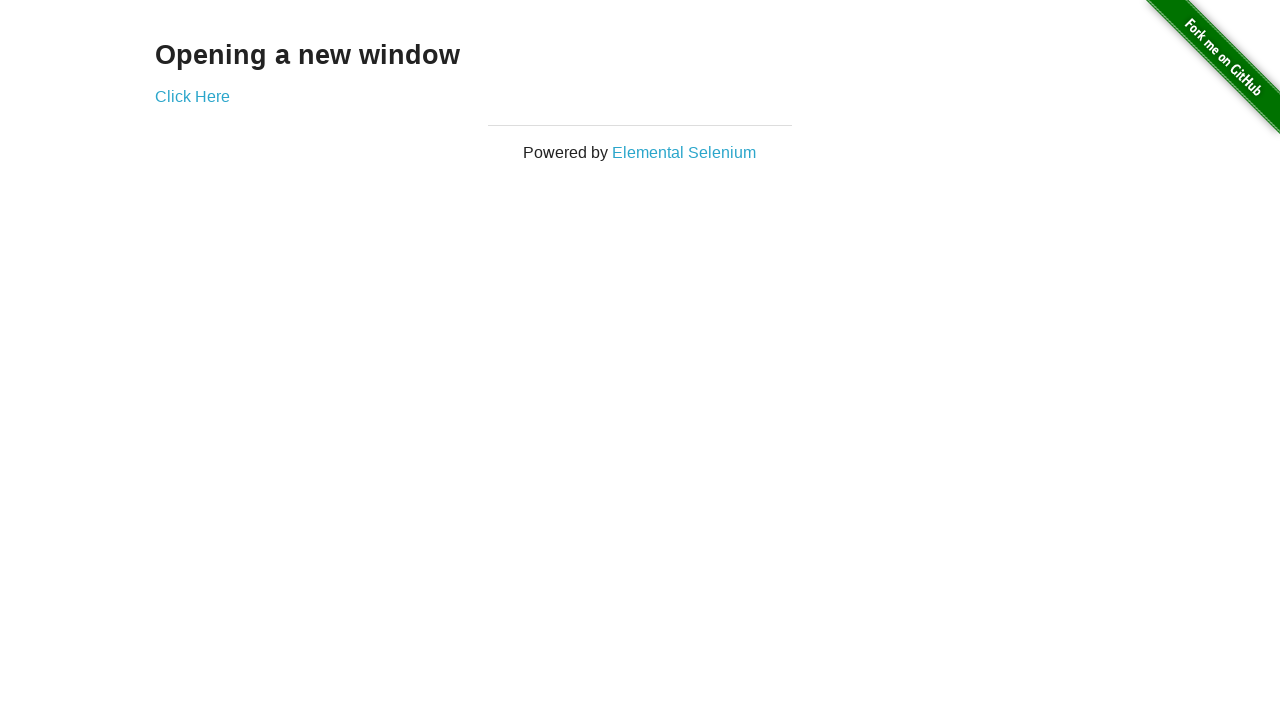

Verified page heading text is 'Opening a new window'
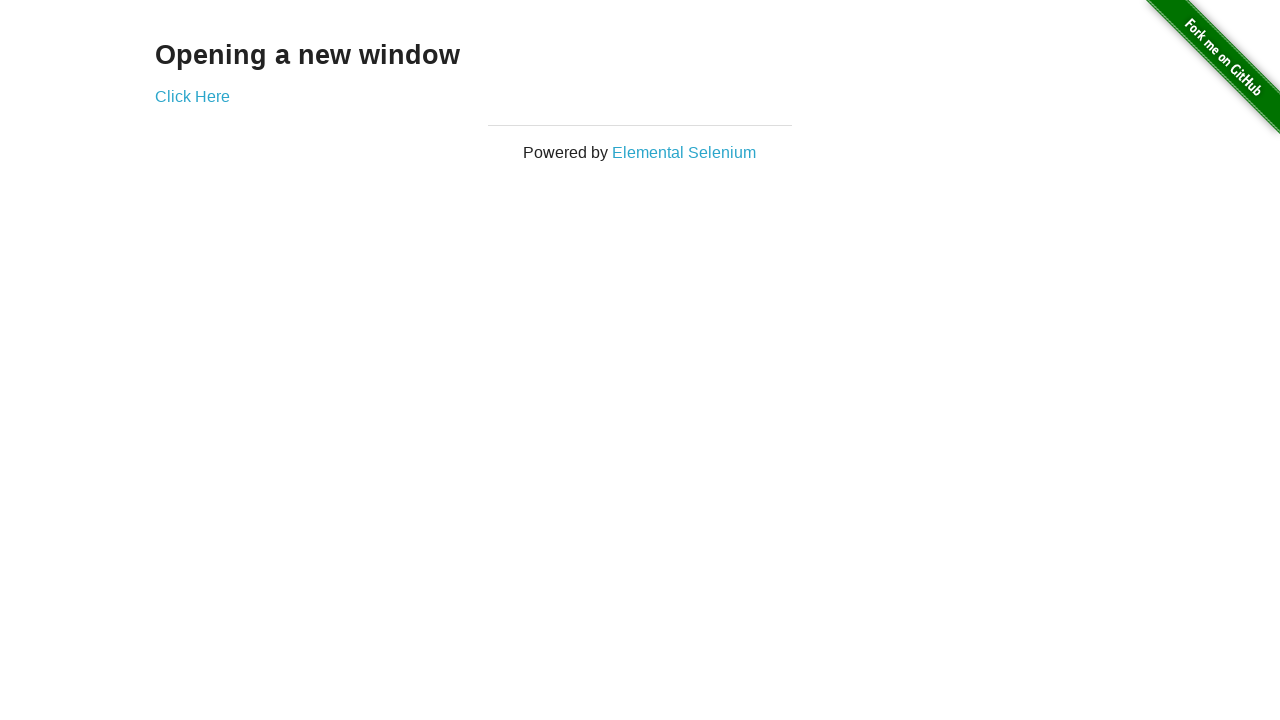

Verified page title is 'The Internet'
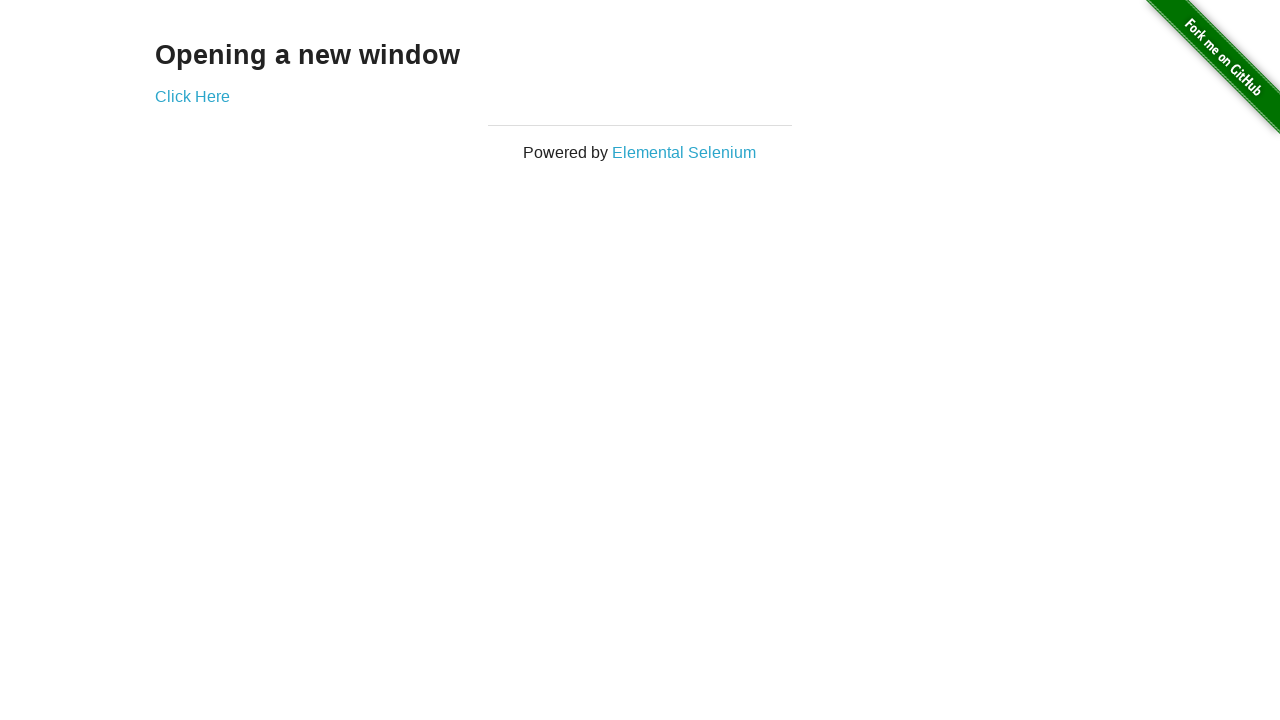

Clicked 'Click Here' link to open new window at (192, 96) on text=Click Here
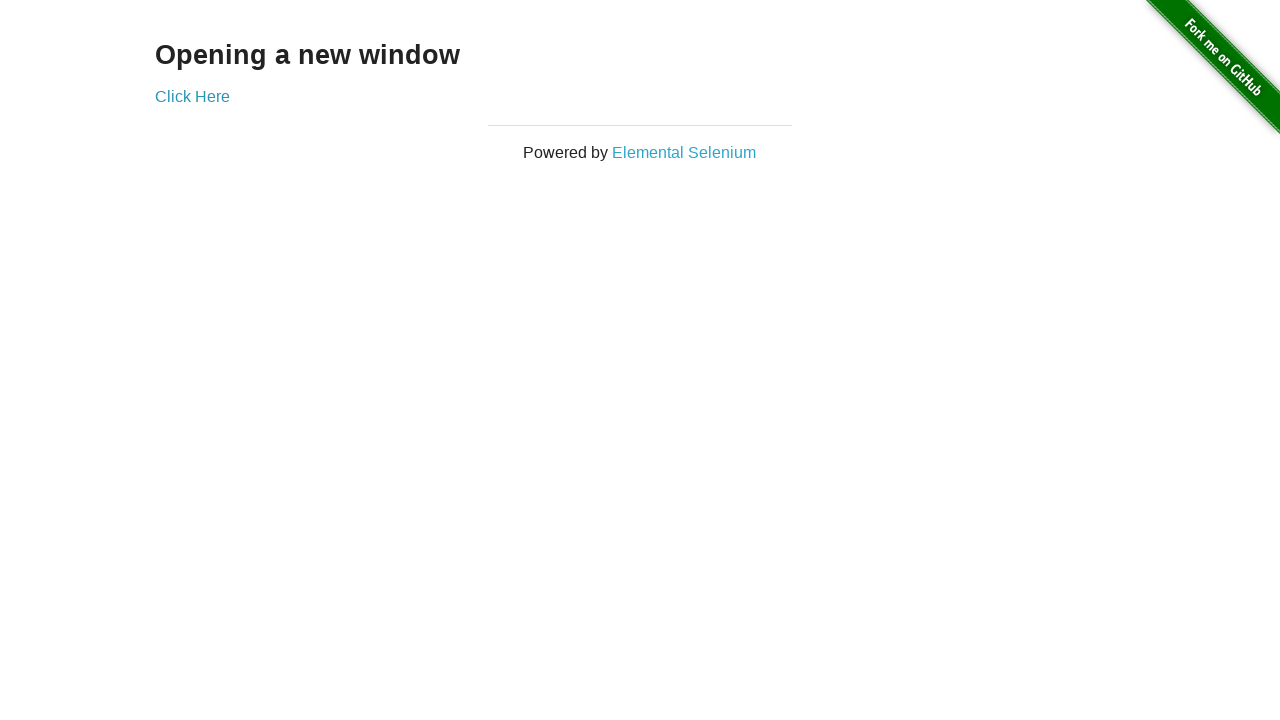

New window opened and page load state waited for
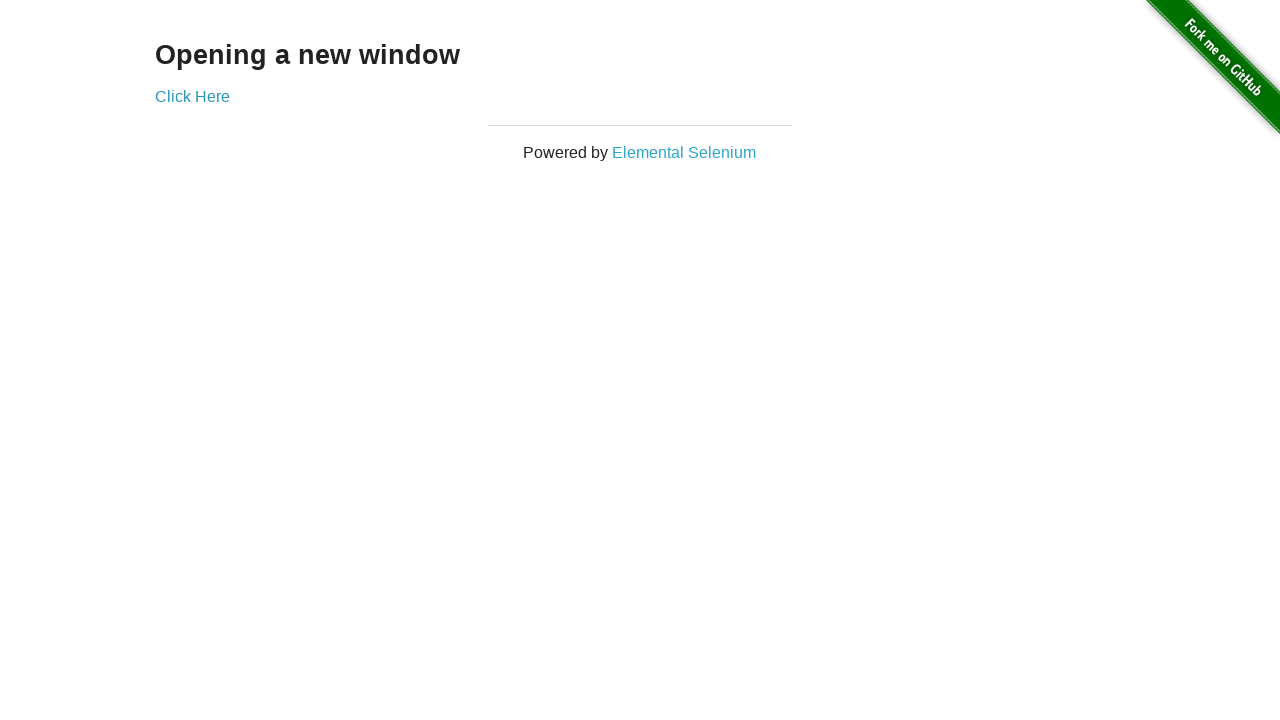

Verified new window title is 'New Window'
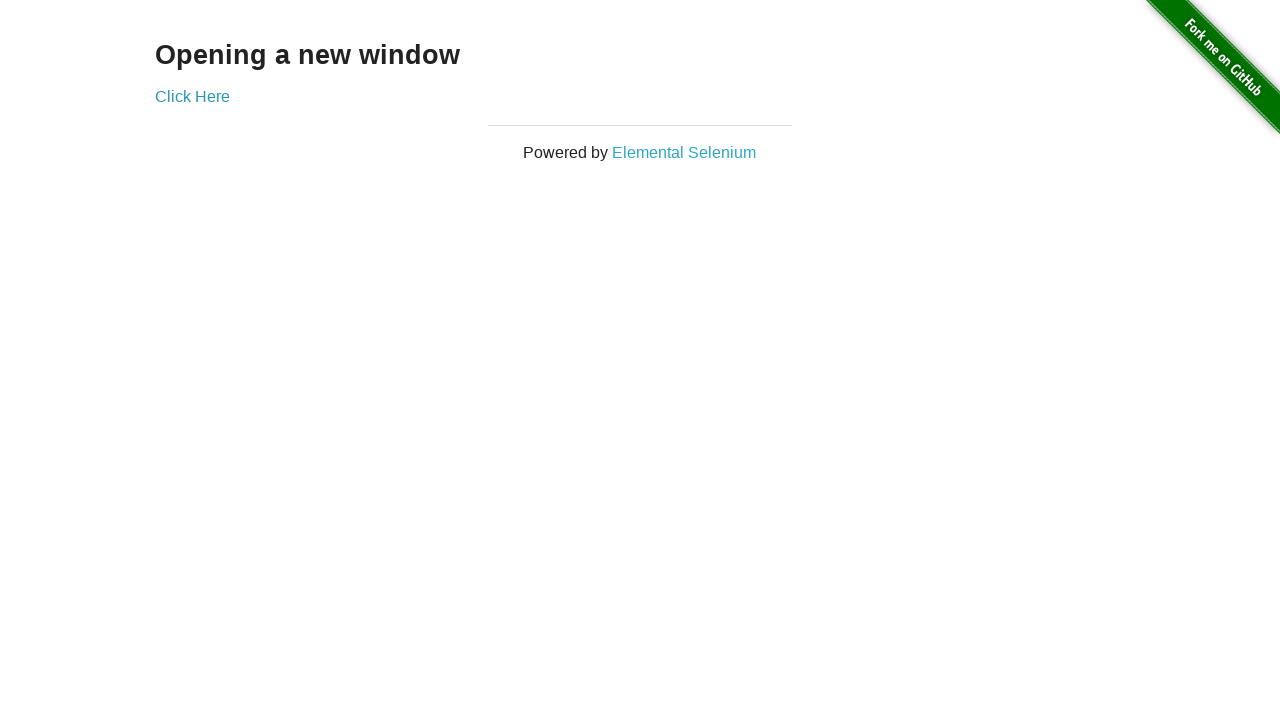

Verified new window heading text is 'New Window'
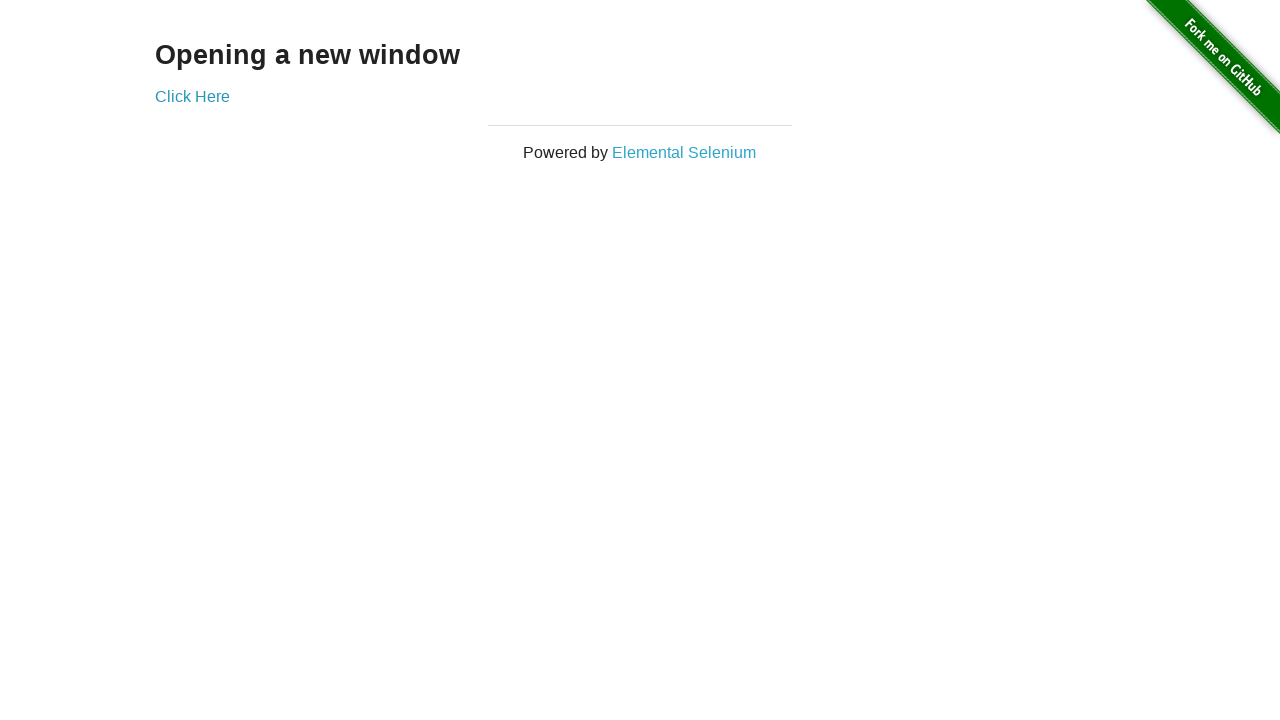

Switched back to original window
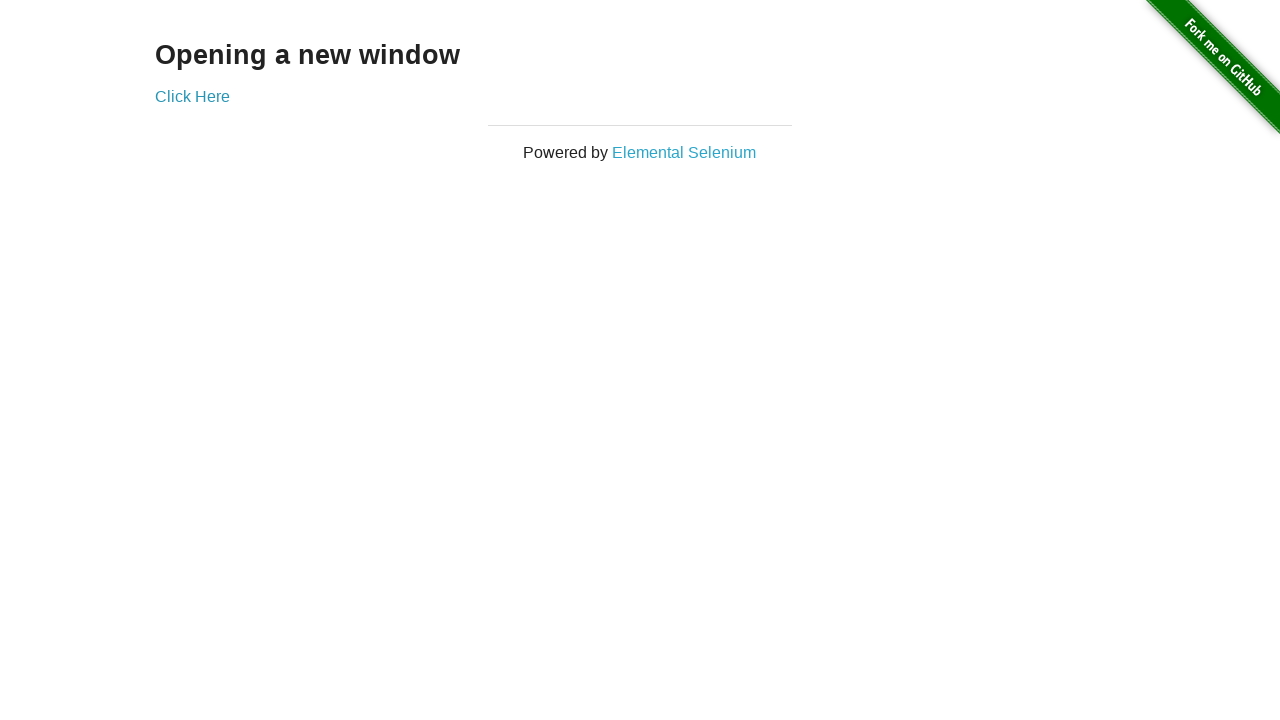

Verified original window title is still 'The Internet'
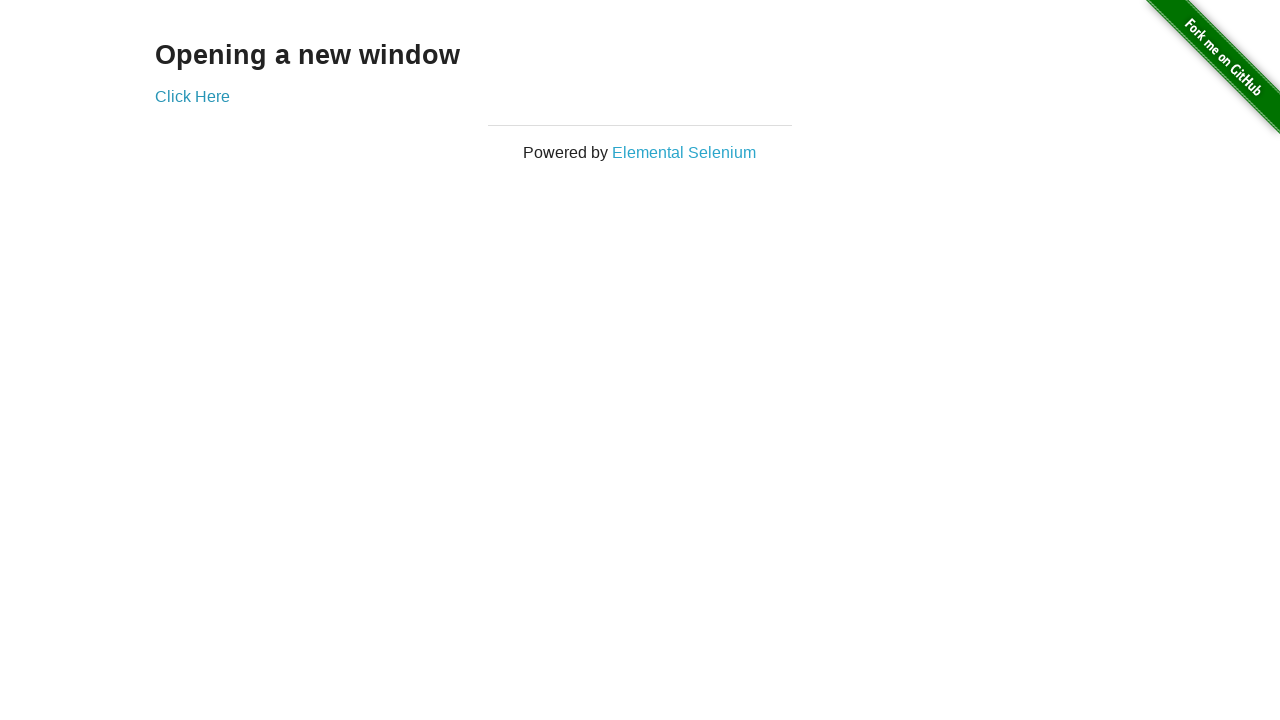

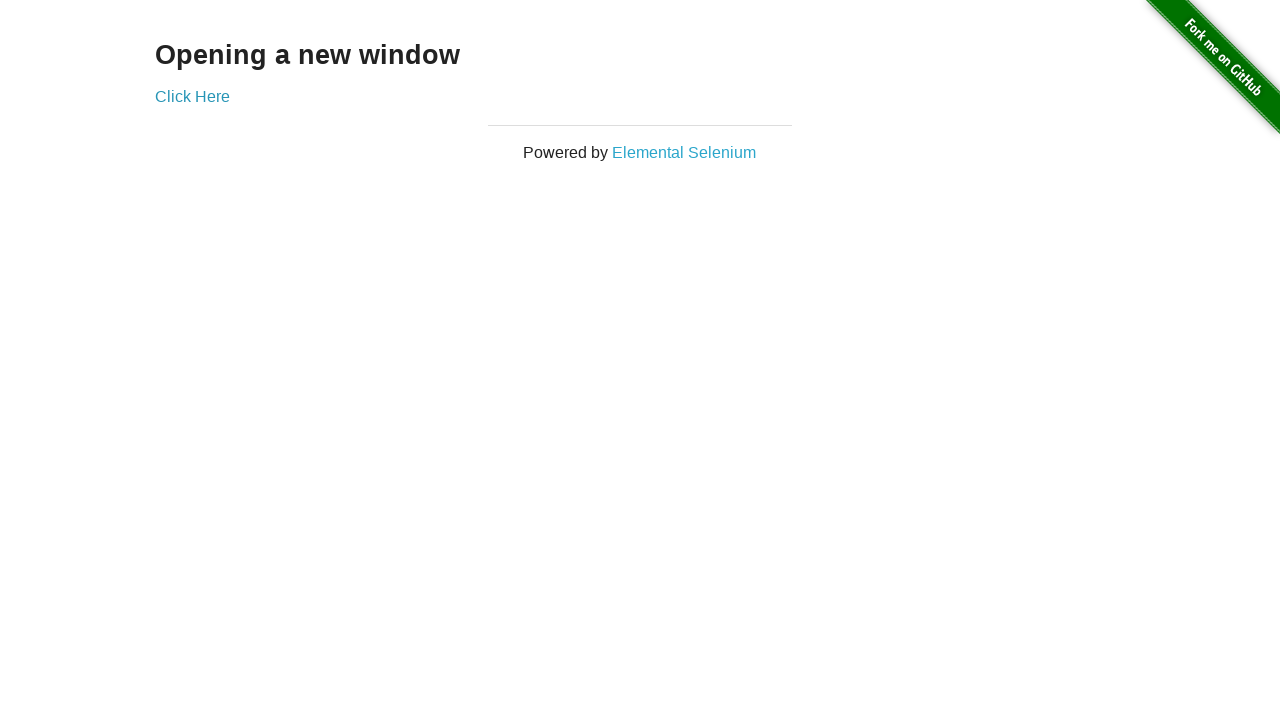